Navigates to an automation practice page and locates a button element using XPath with following-sibling selector

Starting URL: https://rahulshettyacademy.com/AutomationPractice/

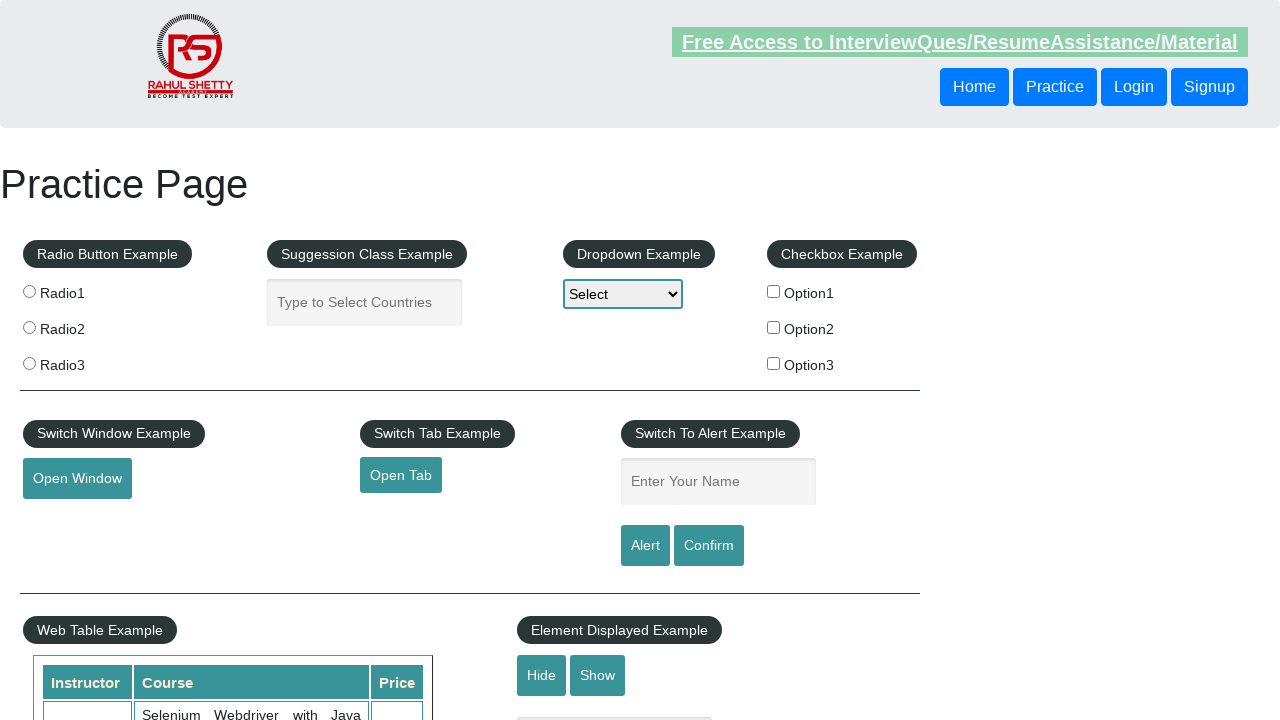

Waited for button element located via XPath with following-sibling selector to be present in DOM
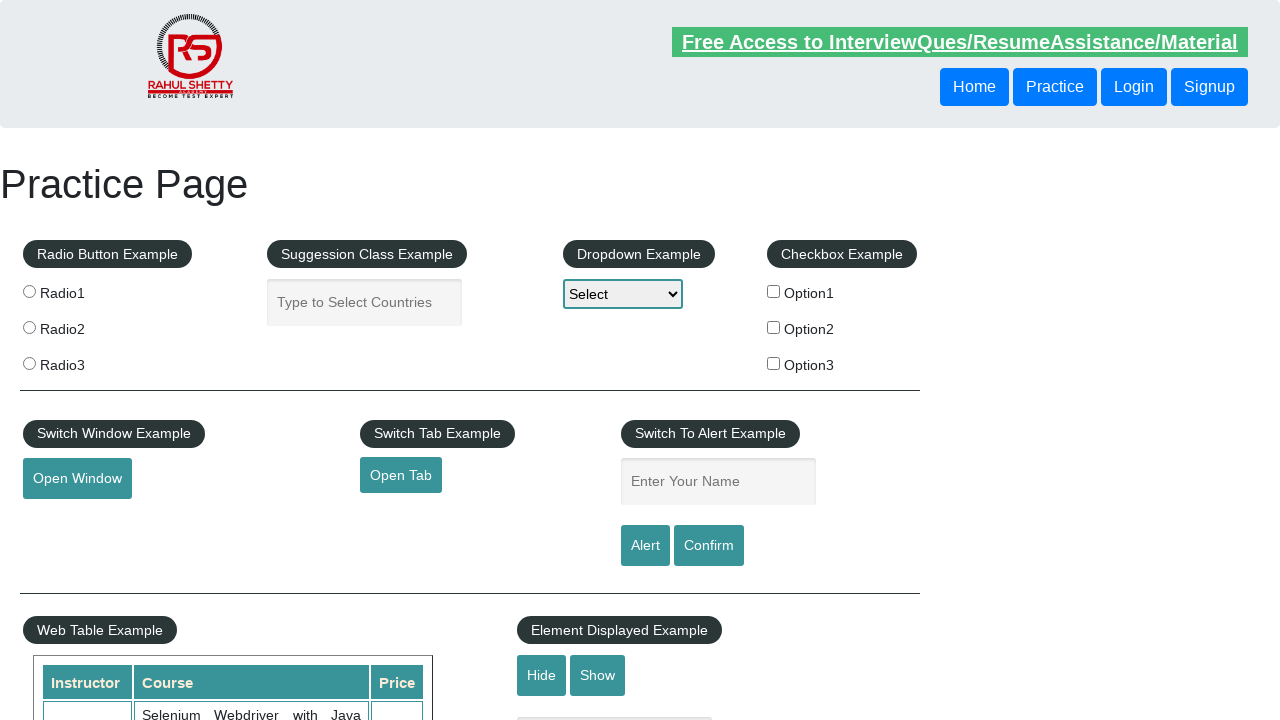

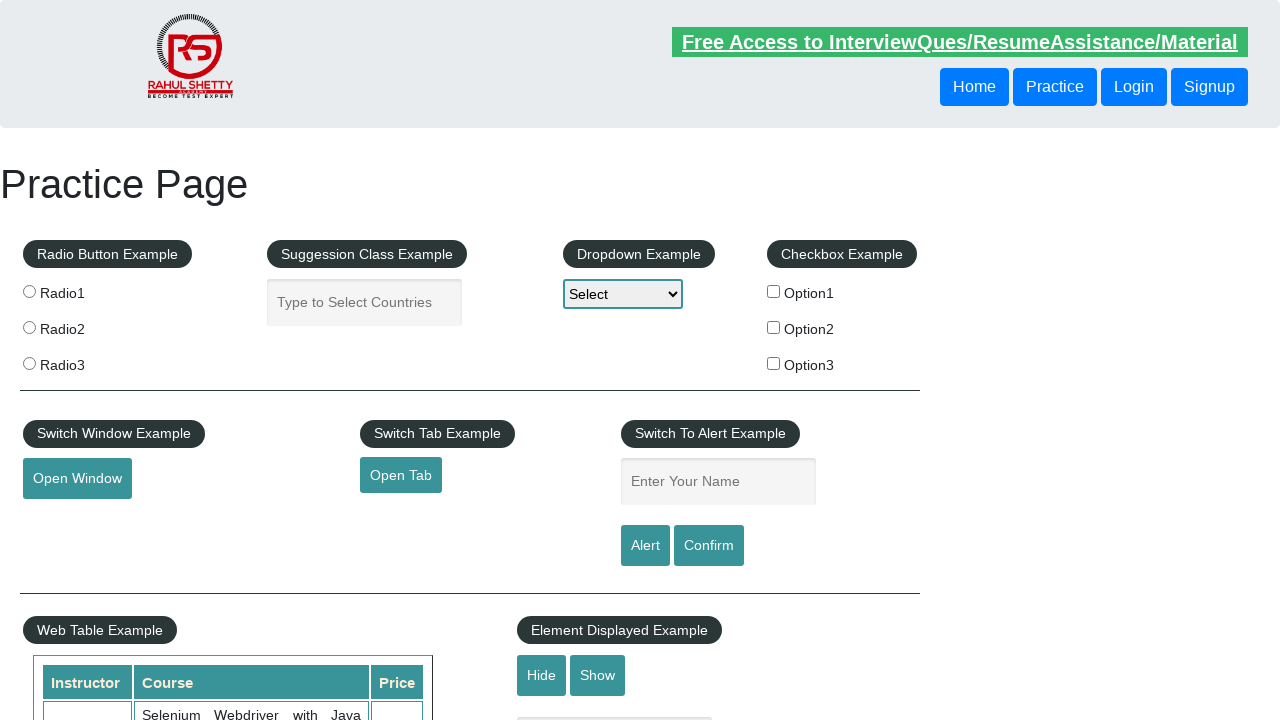